Tests selecting single options from a dropdown using index, value, and visible text selection methods

Starting URL: https://eviltester.github.io/supportclasses/

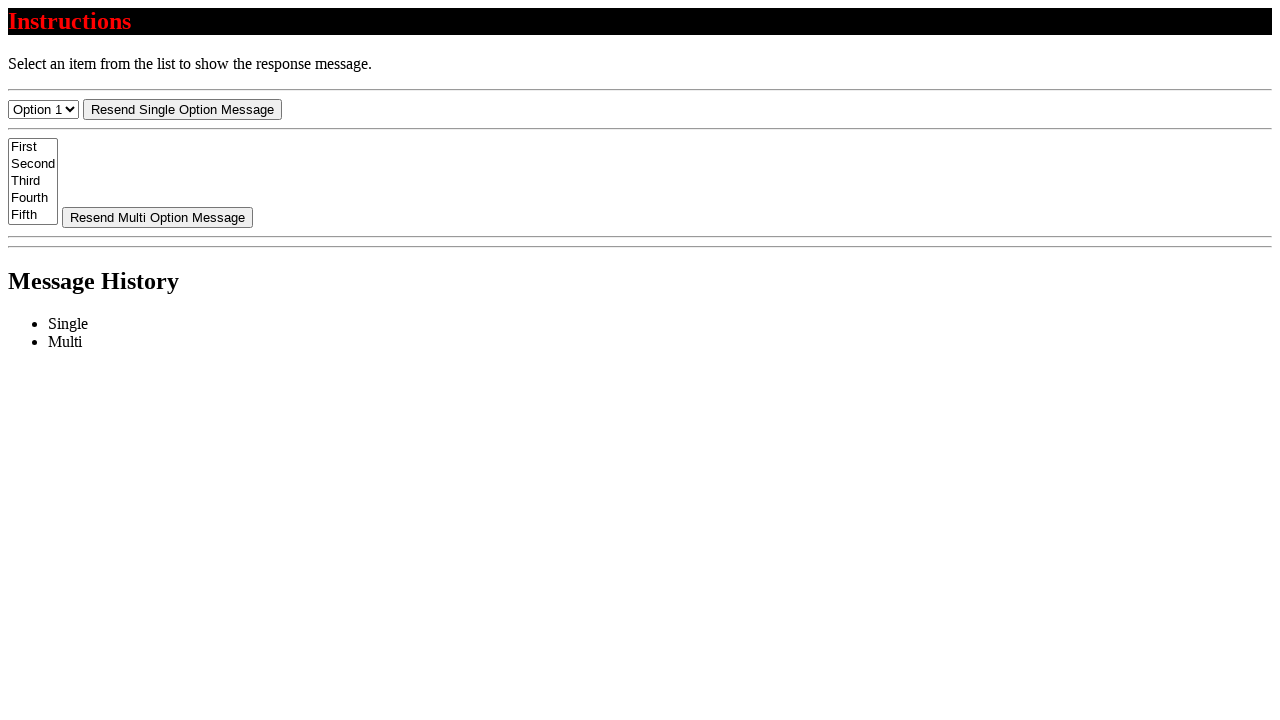

Selected first option (index 0) from dropdown on #select-menu
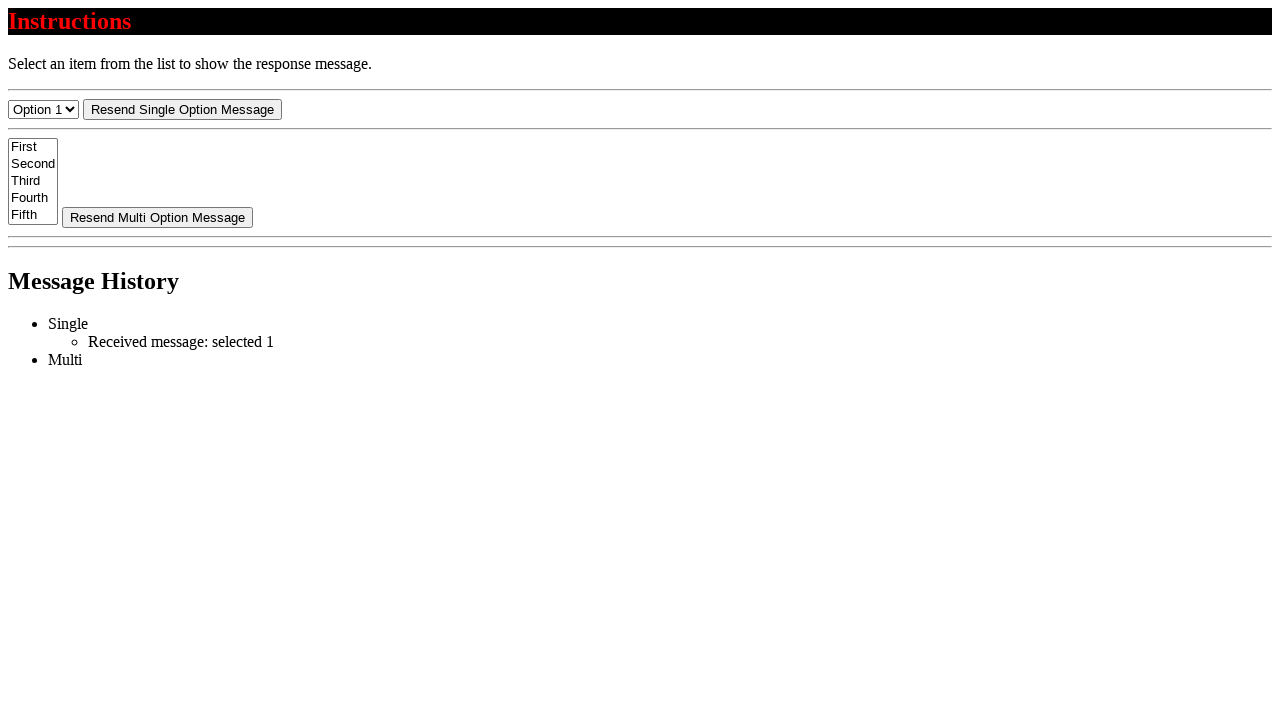

Retrieved selected option text content
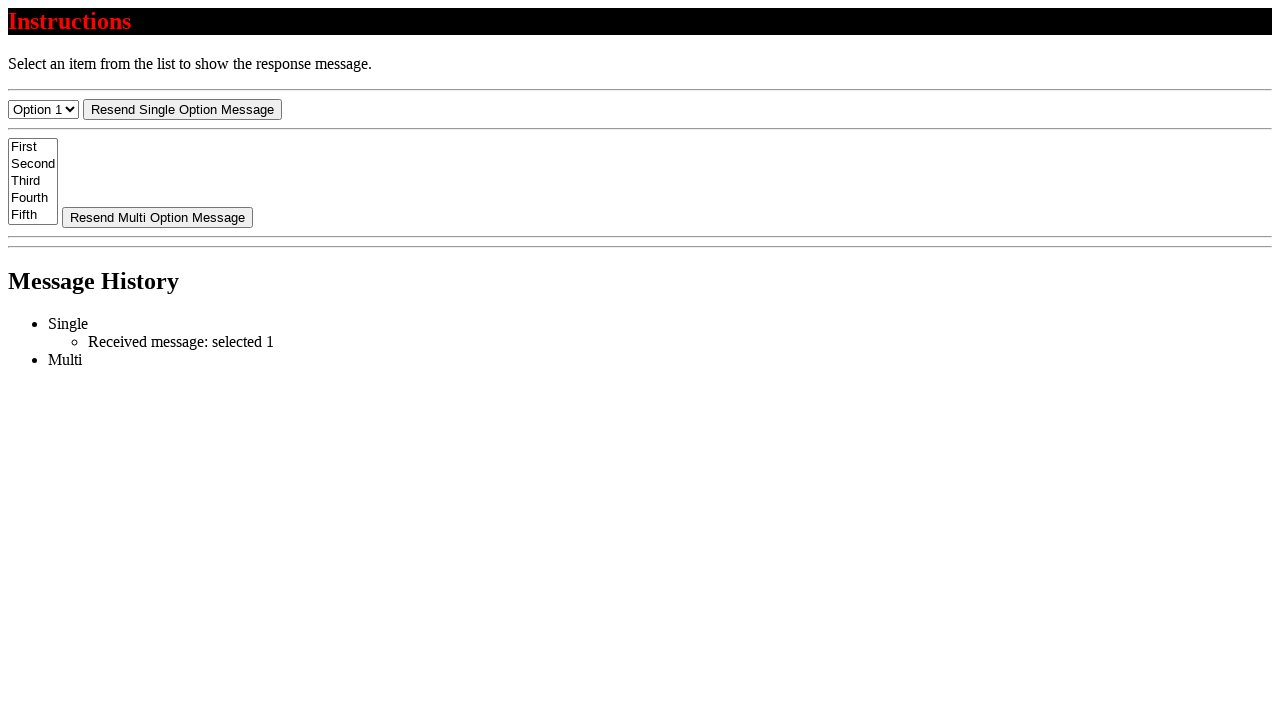

Asserted selected text is 'Option 1'
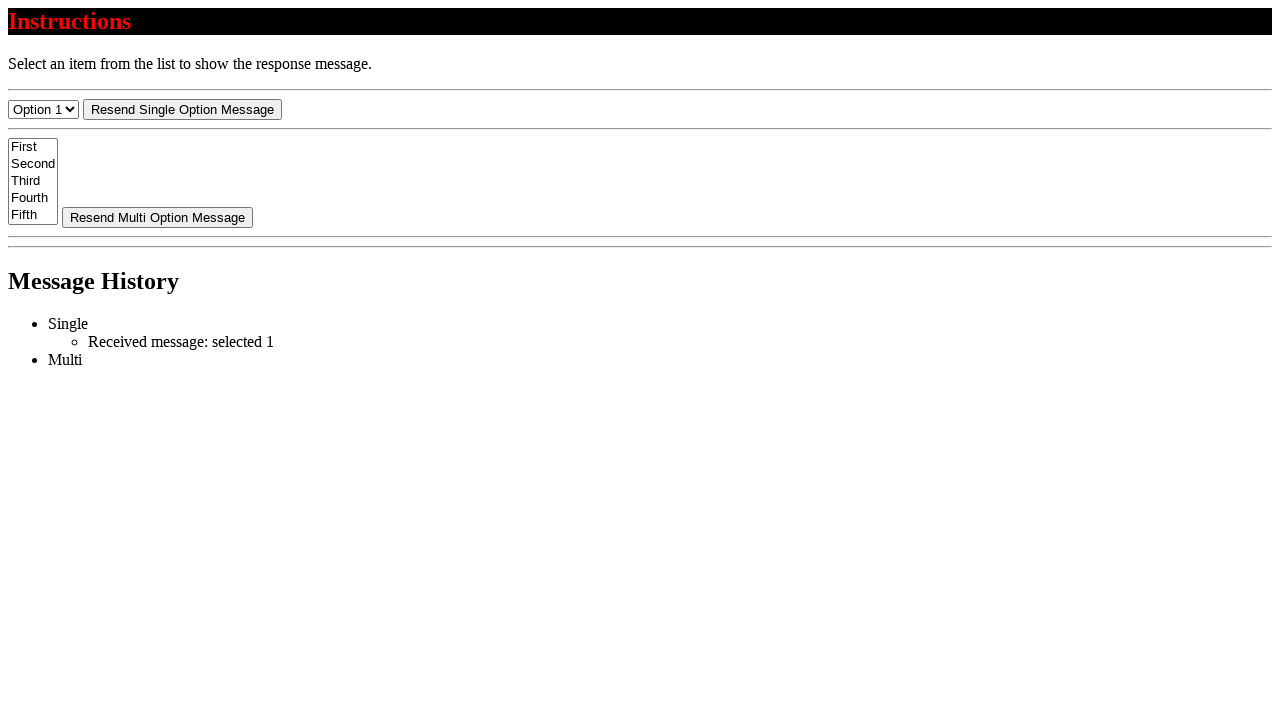

Selected second option (index 1) from dropdown on #select-menu
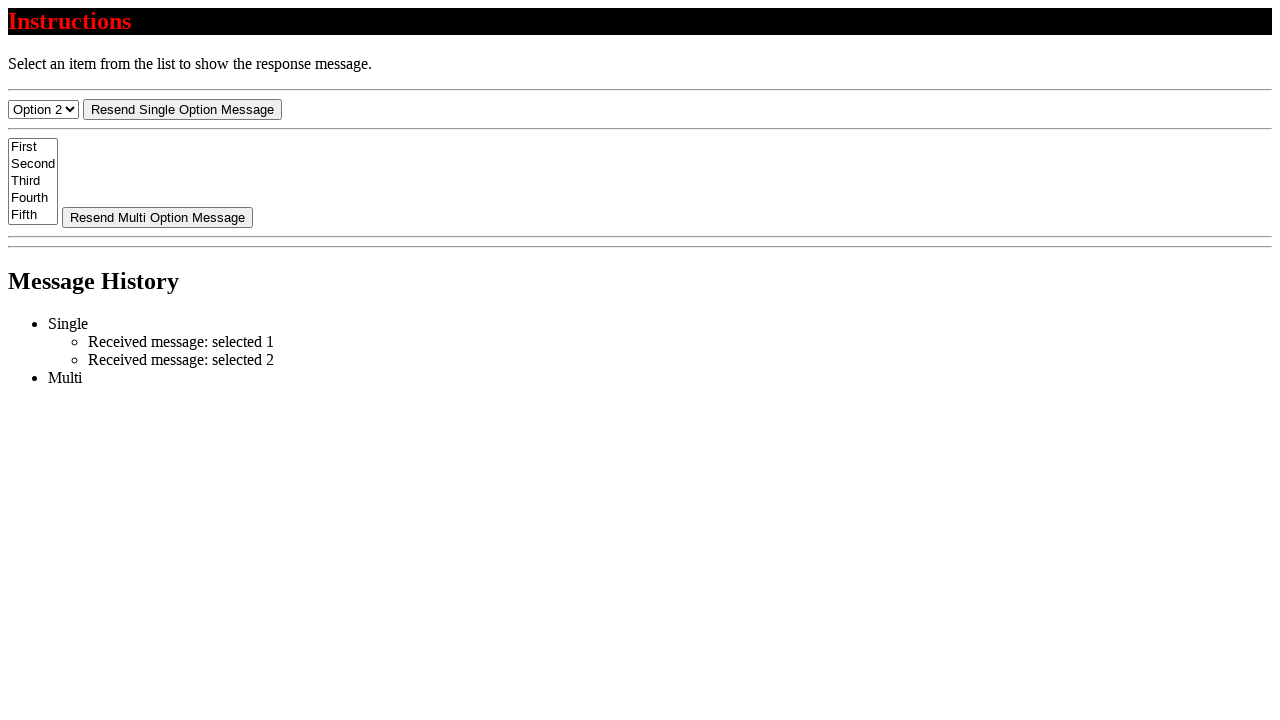

Retrieved selected option text content
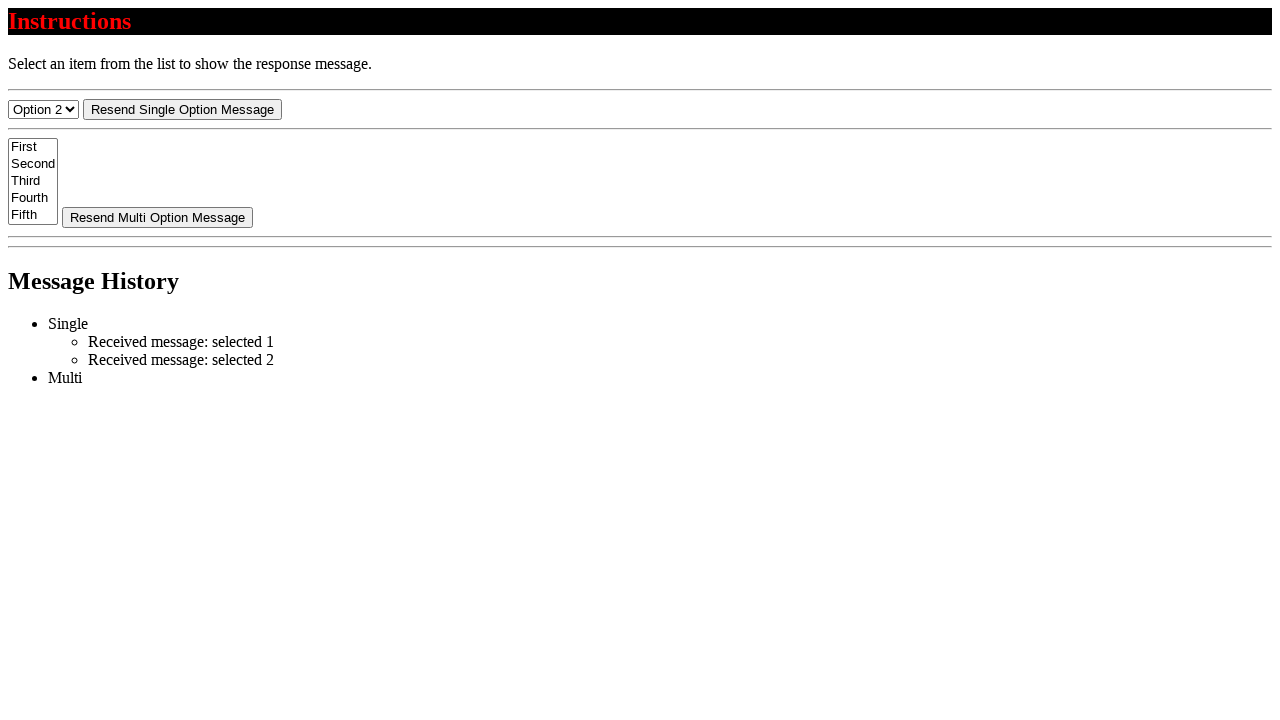

Asserted selected text is 'Option 2'
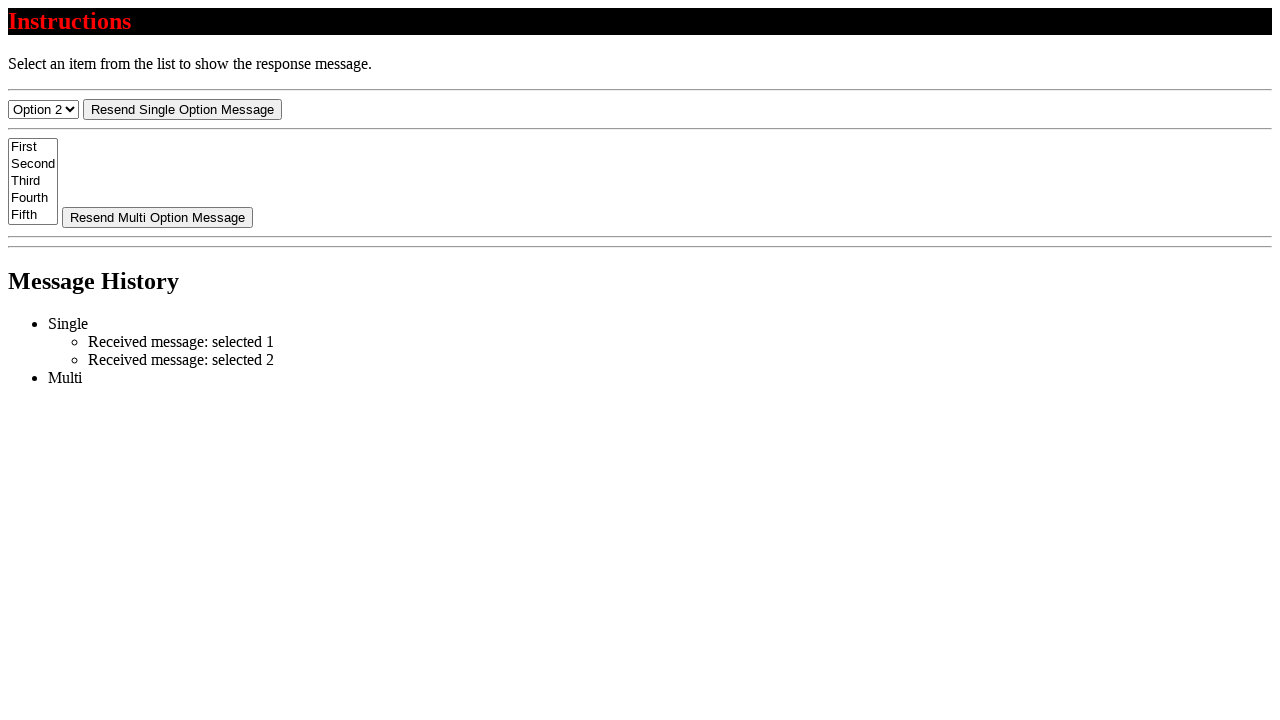

Selected option by value '1' on #select-menu
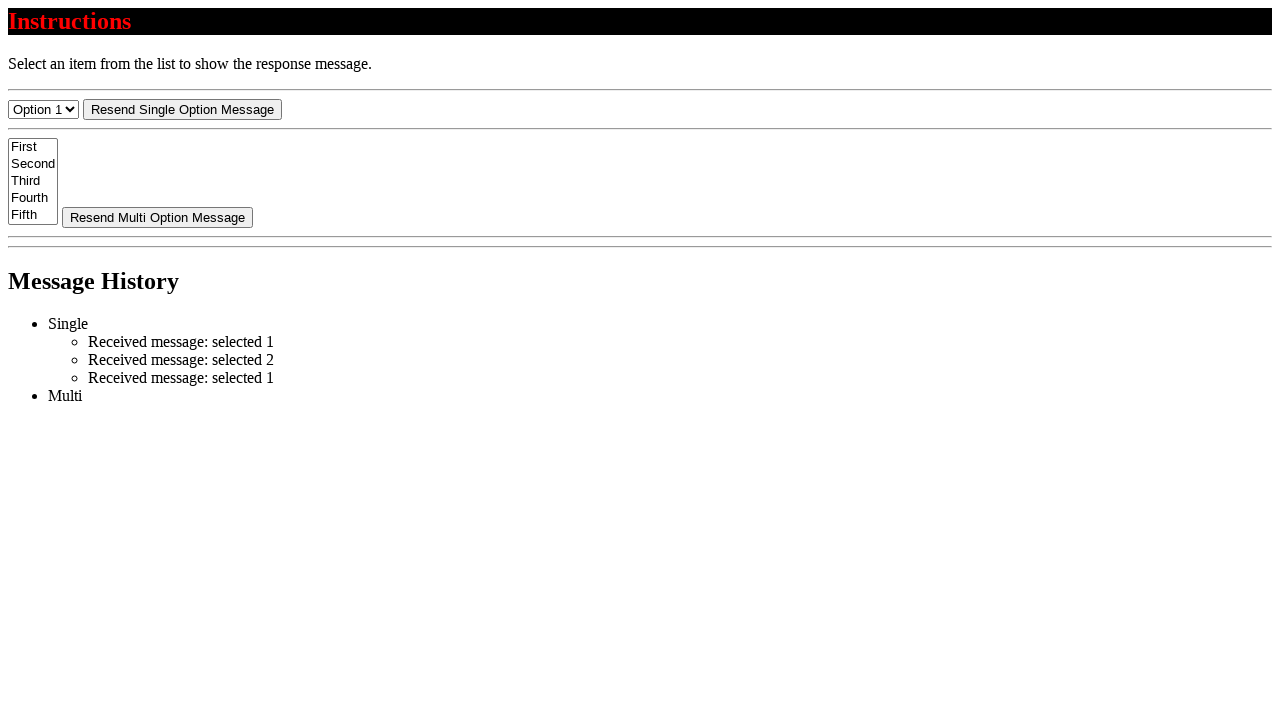

Retrieved selected option text content
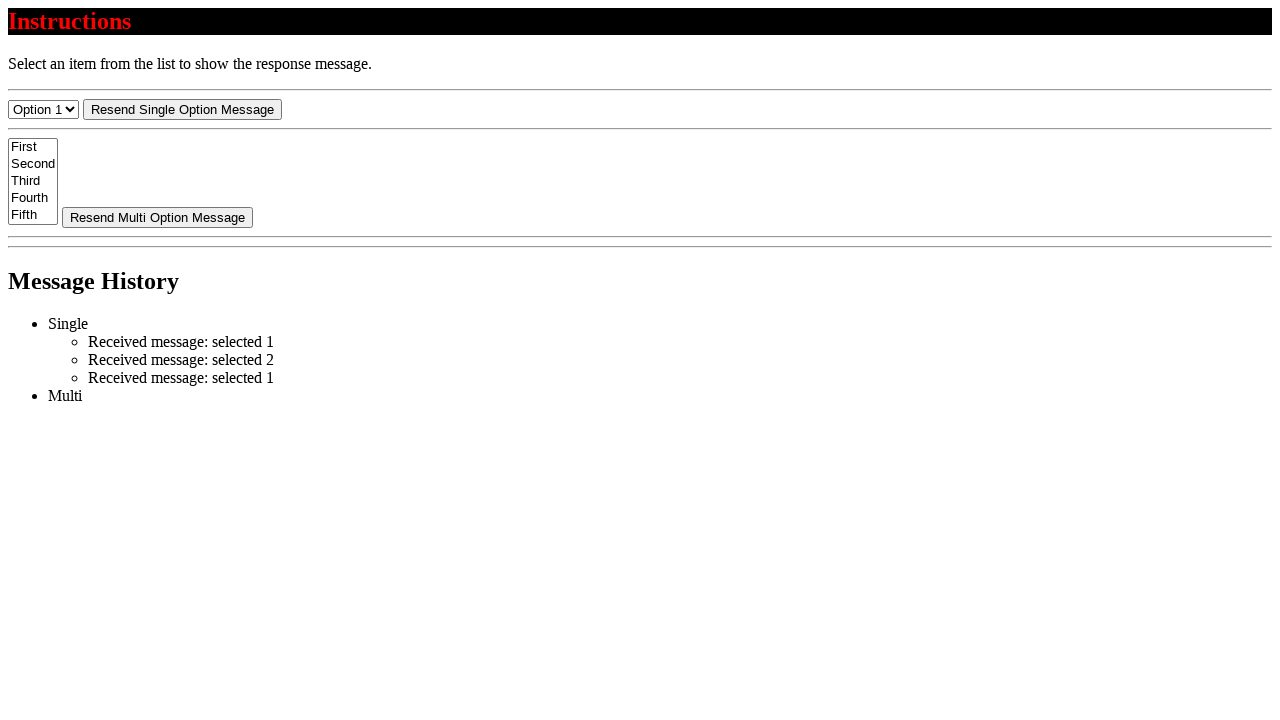

Asserted selected text is 'Option 1'
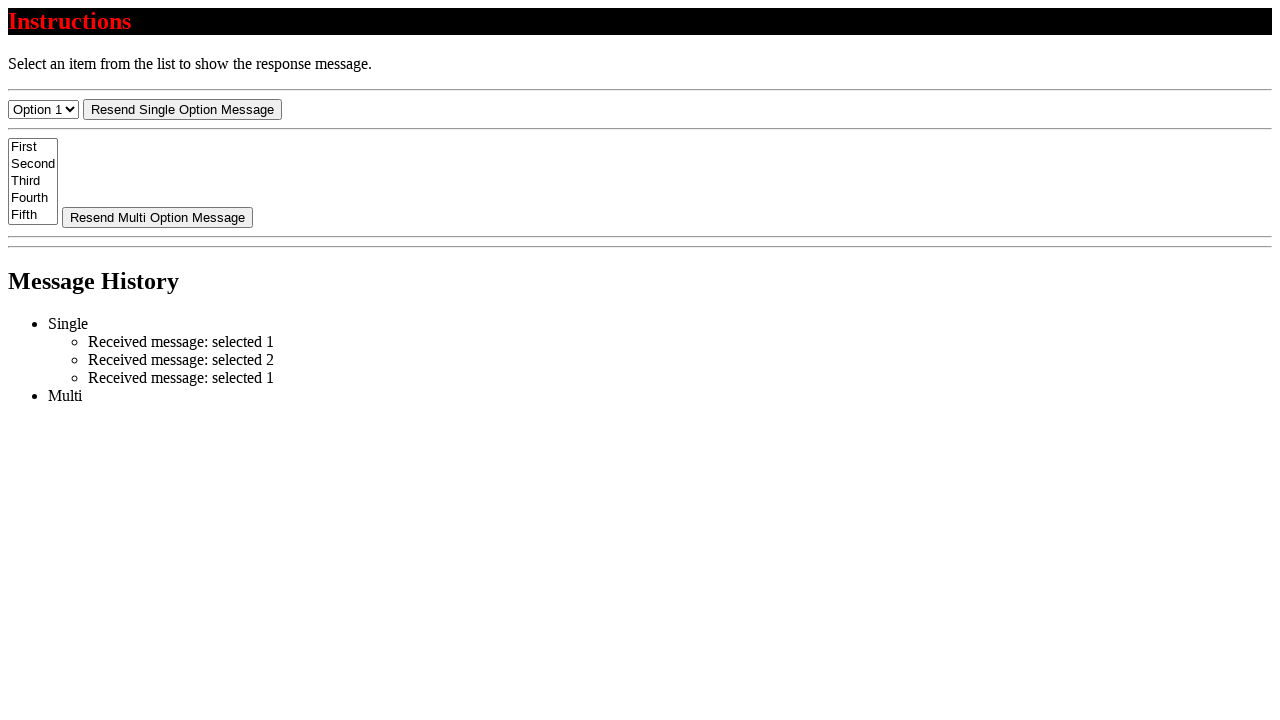

Selected option by visible text 'Option 3' on #select-menu
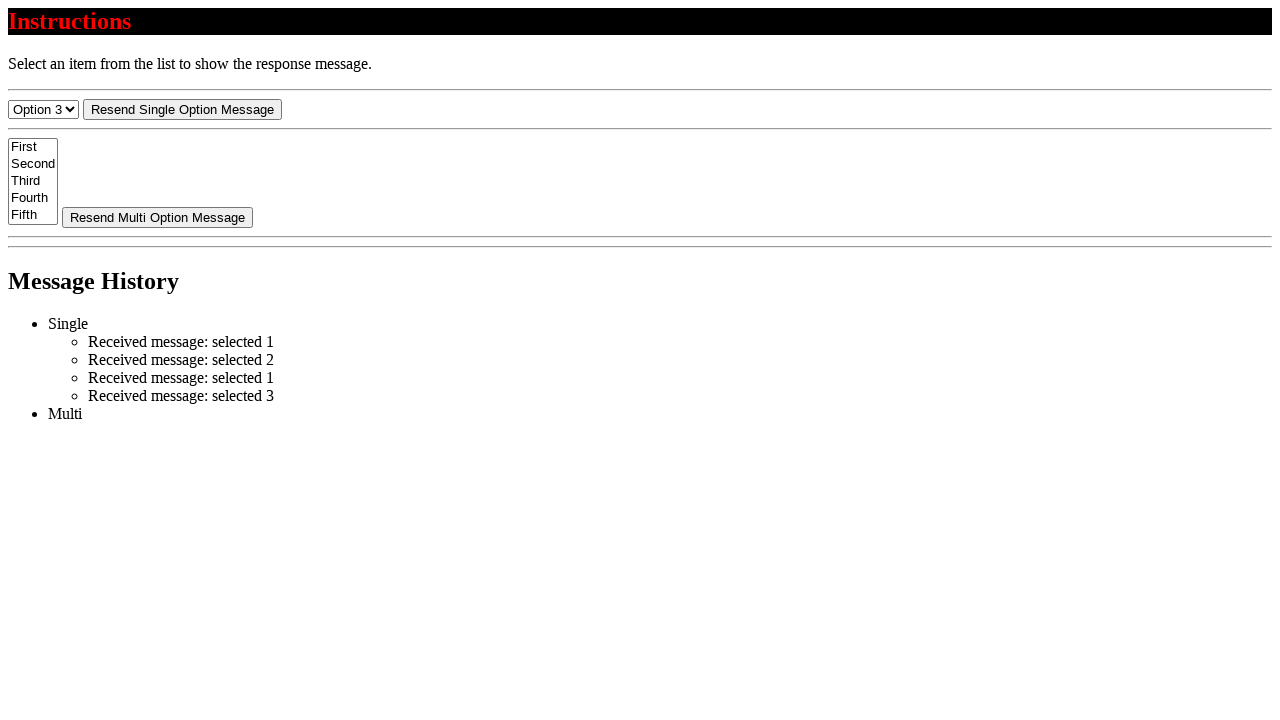

Retrieved selected option value attribute
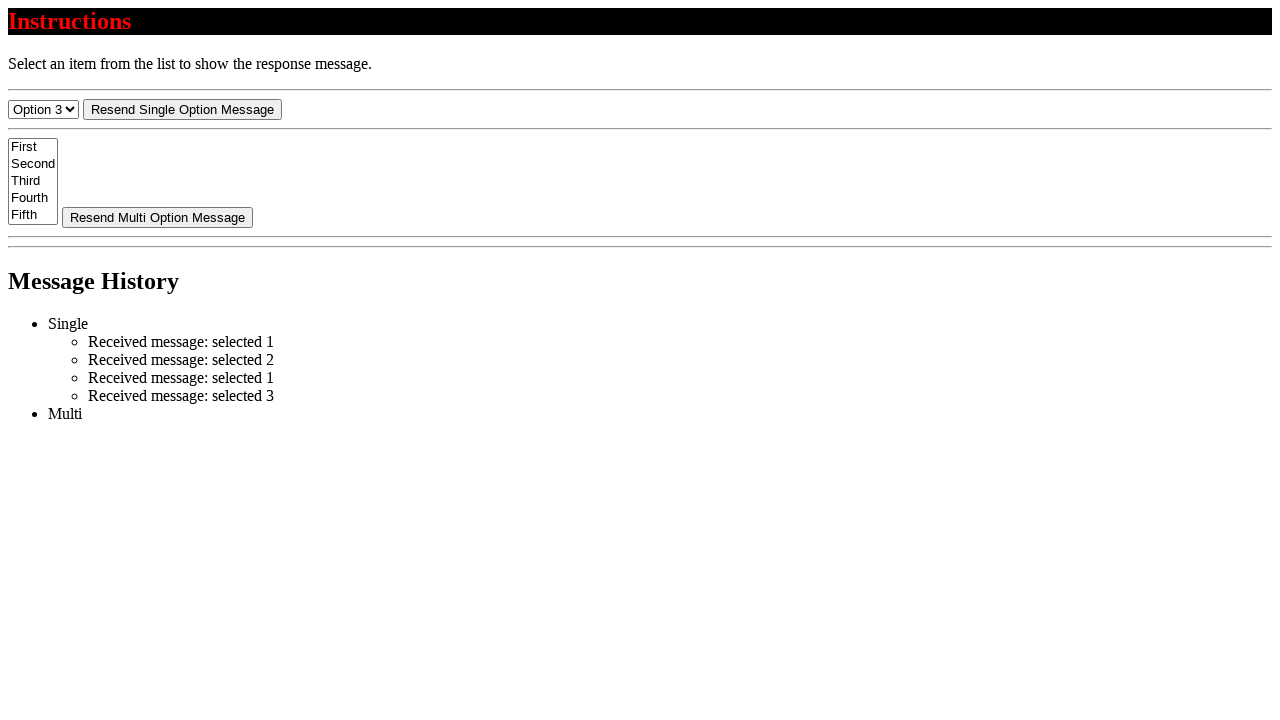

Asserted selected value is '3'
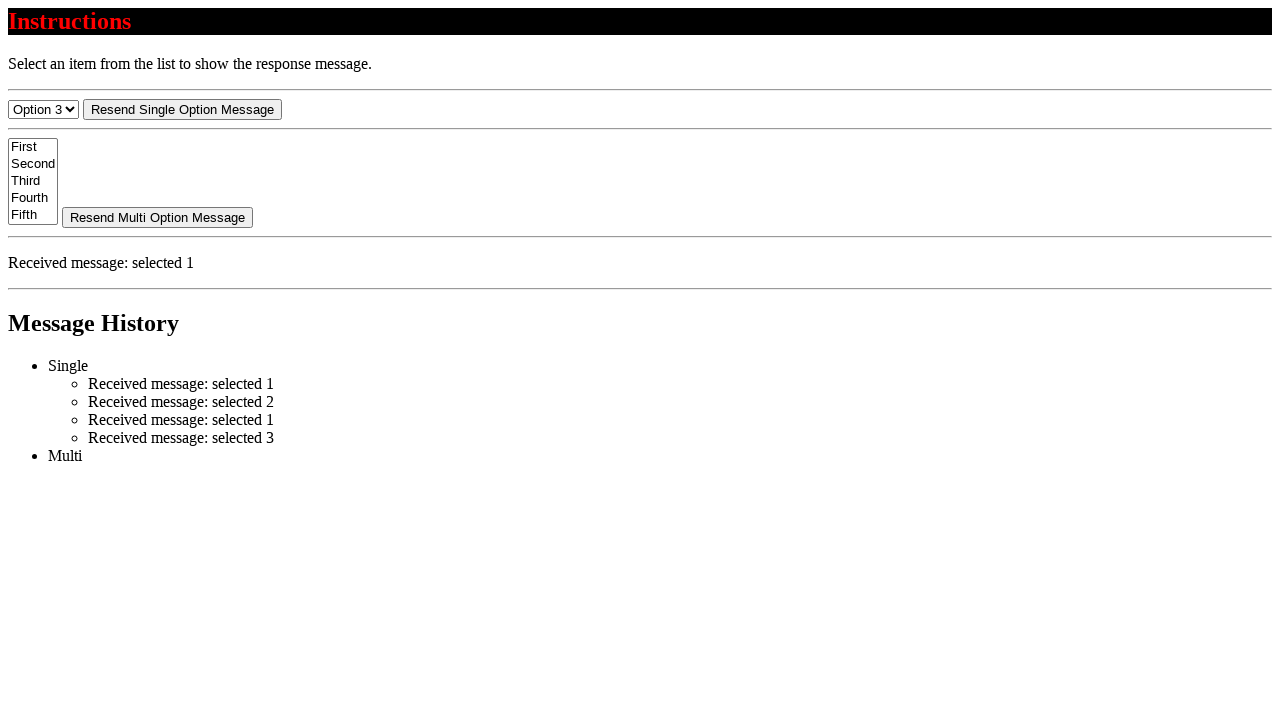

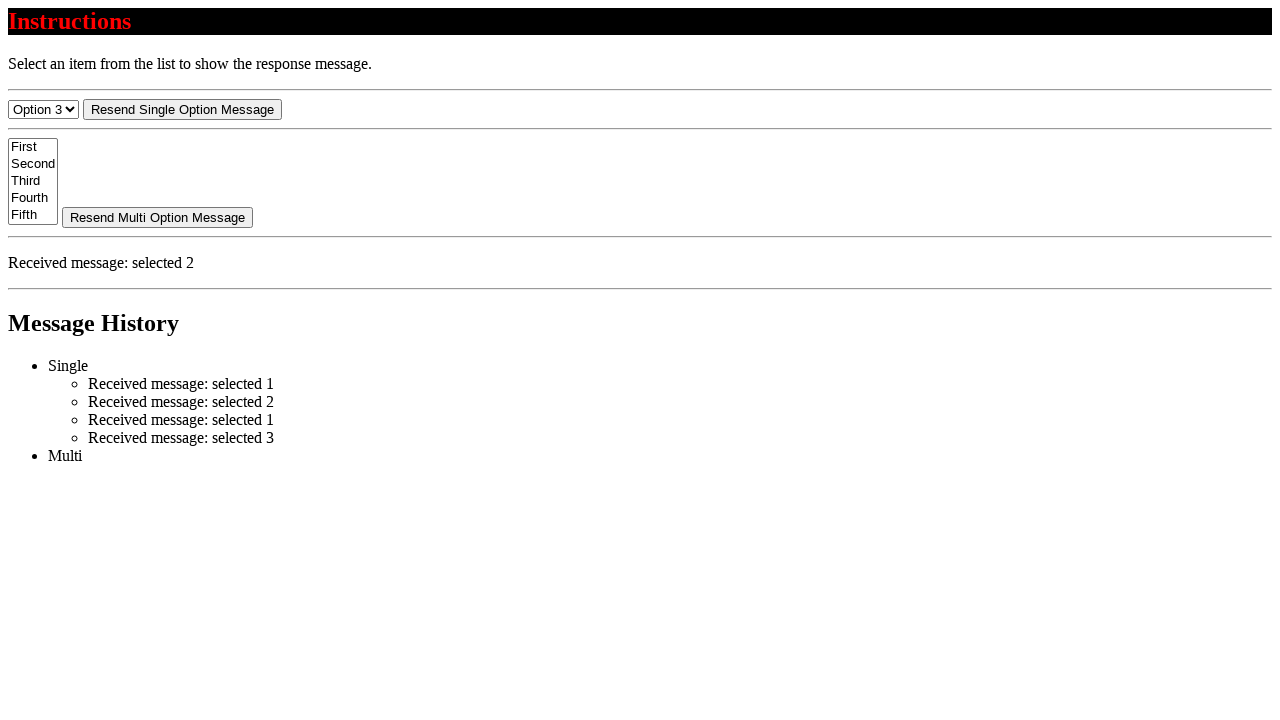